Tests window handling functionality by clicking a link that opens a new window, switching to it, and verifying the title

Starting URL: https://practice.cydeo.com/windows

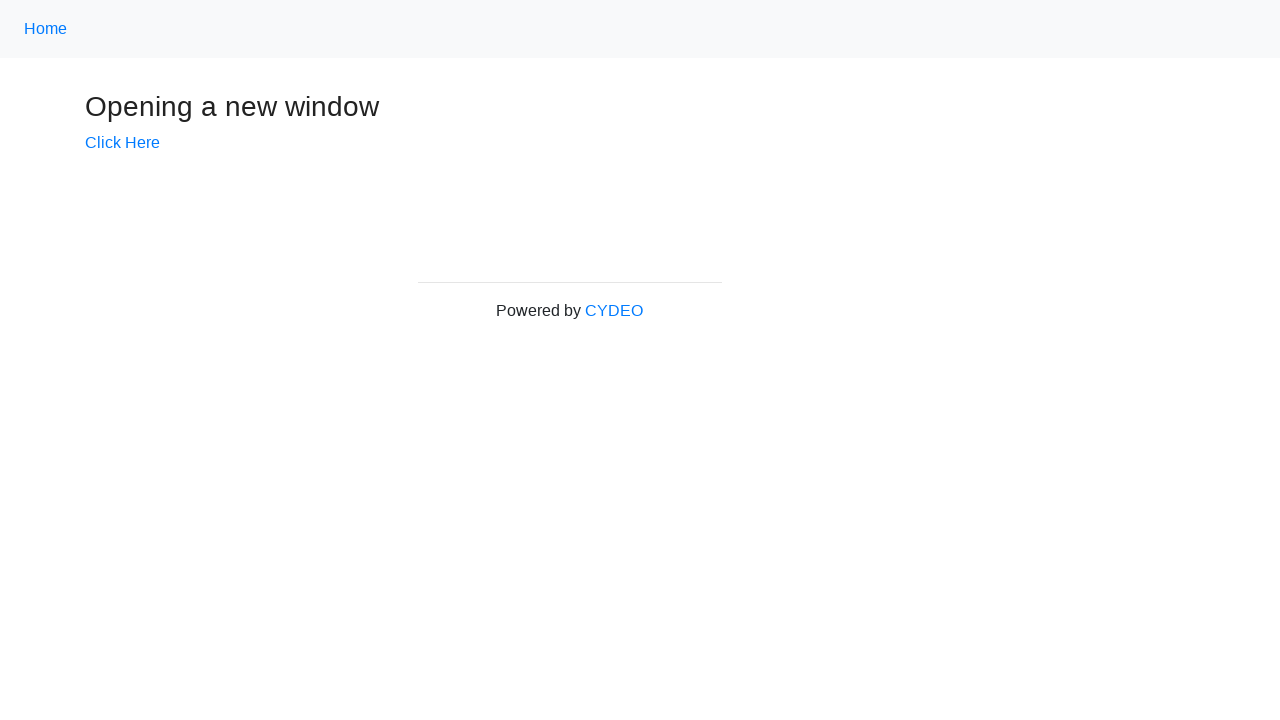

Verified initial page title is 'Windows'
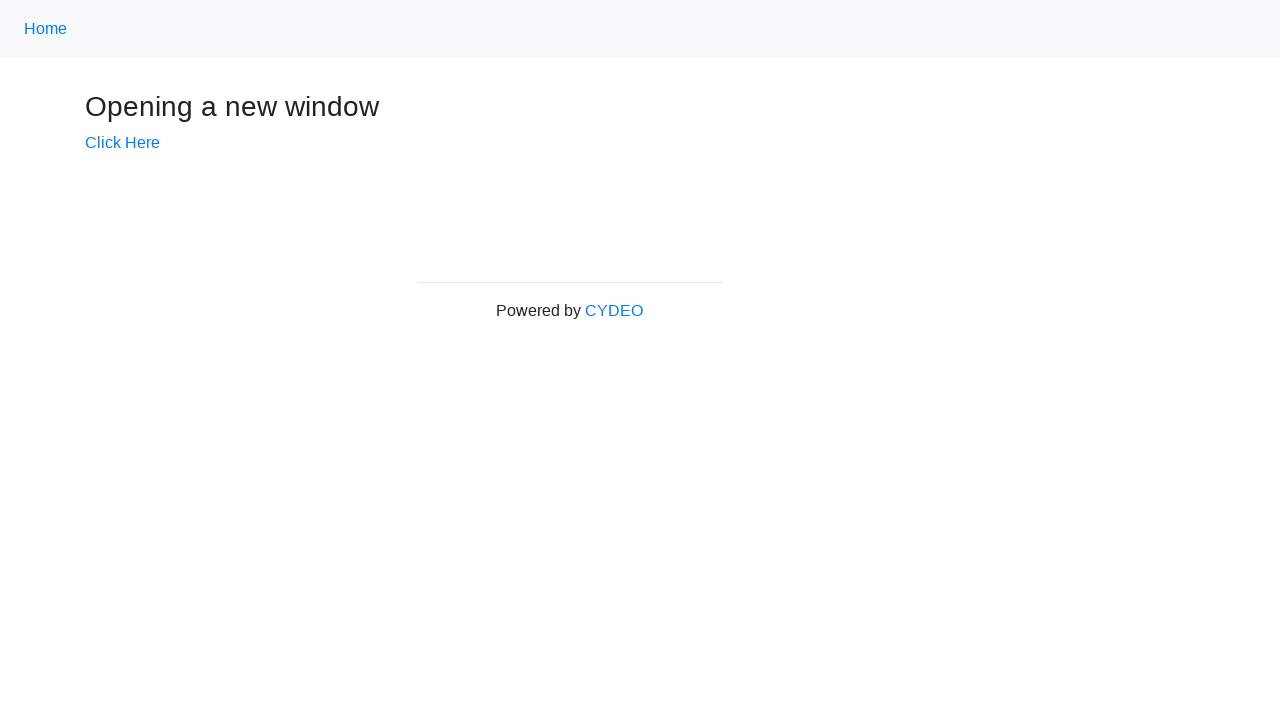

Clicked 'Click Here' link to open new window at (122, 143) on text=Click Here
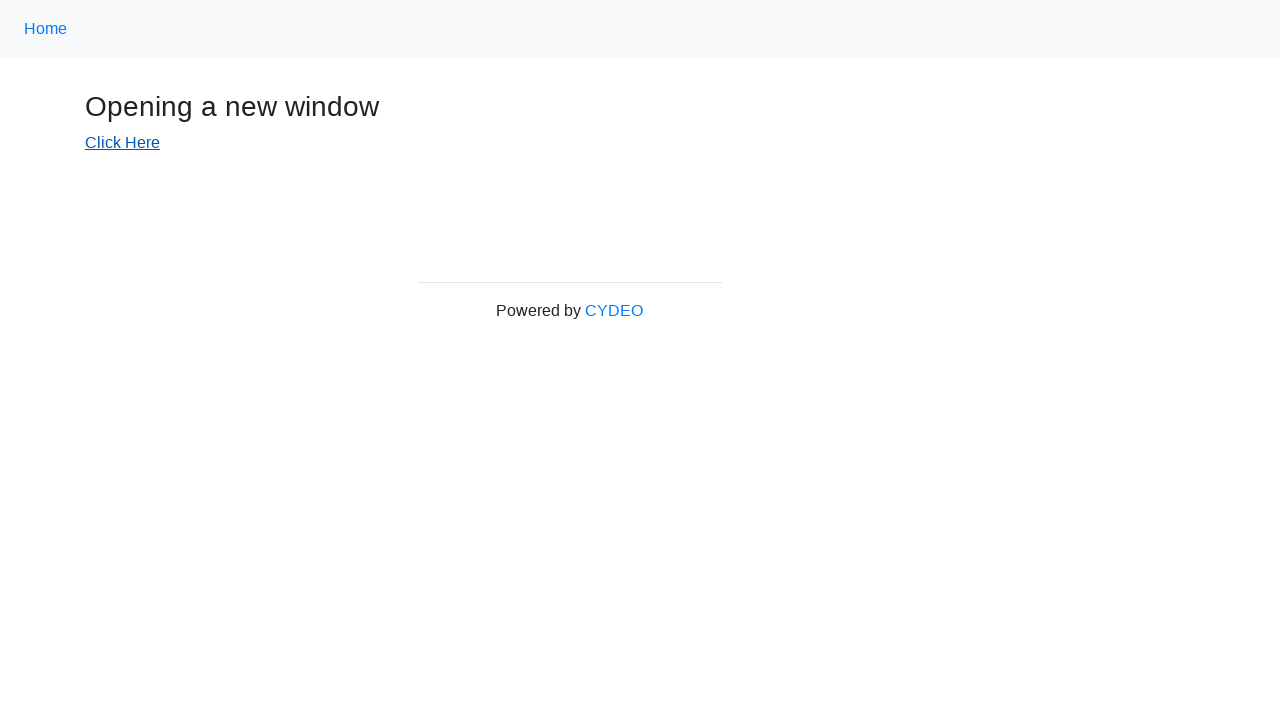

Captured new window popup
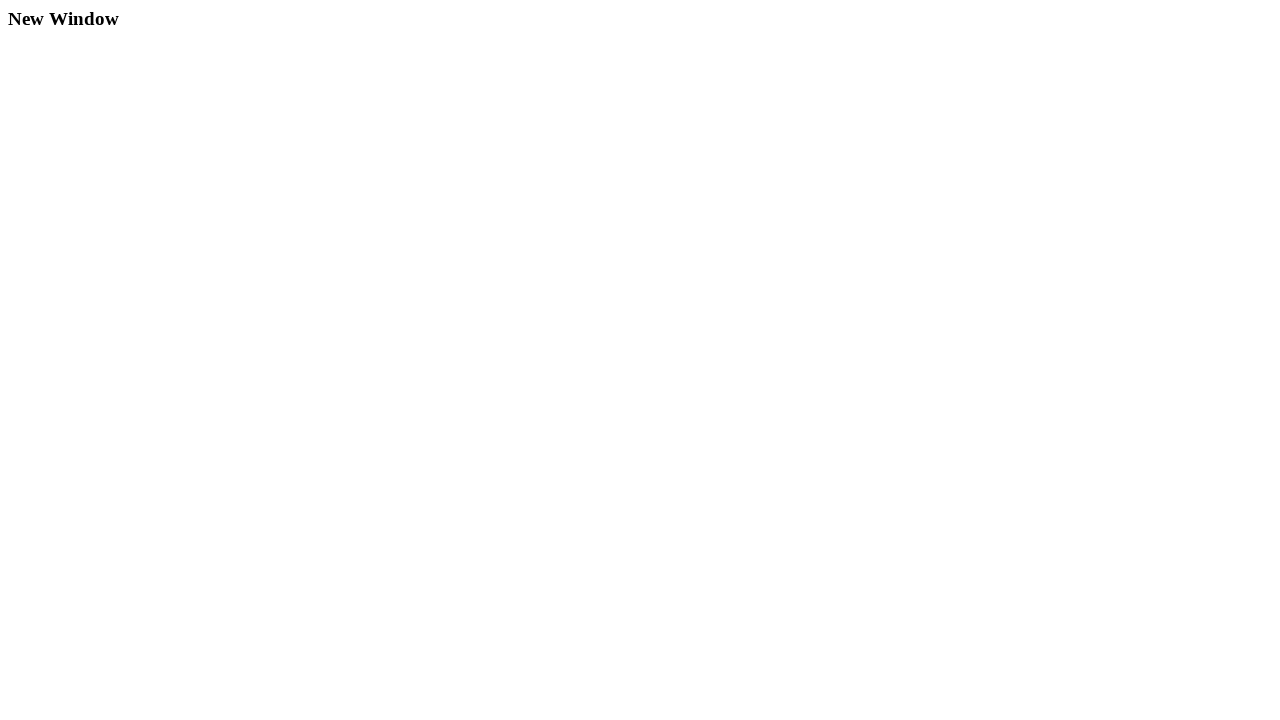

Verified new window title is 'New Window'
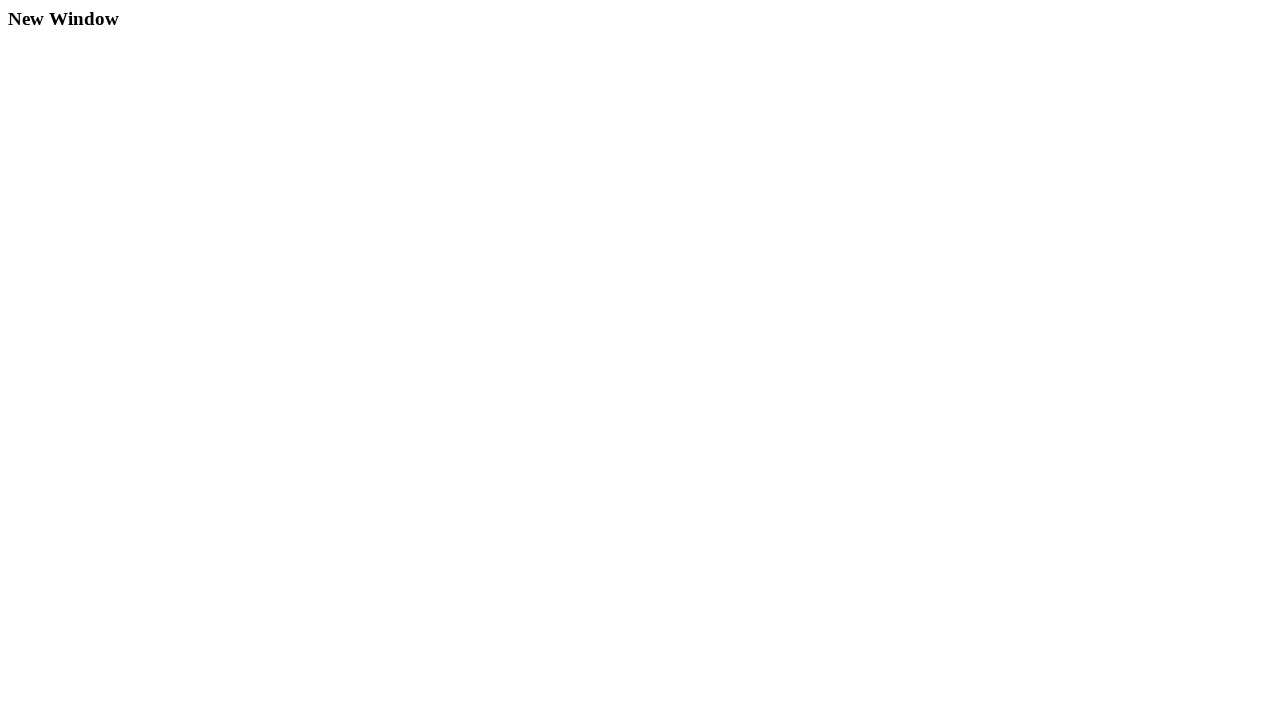

Closed the new window
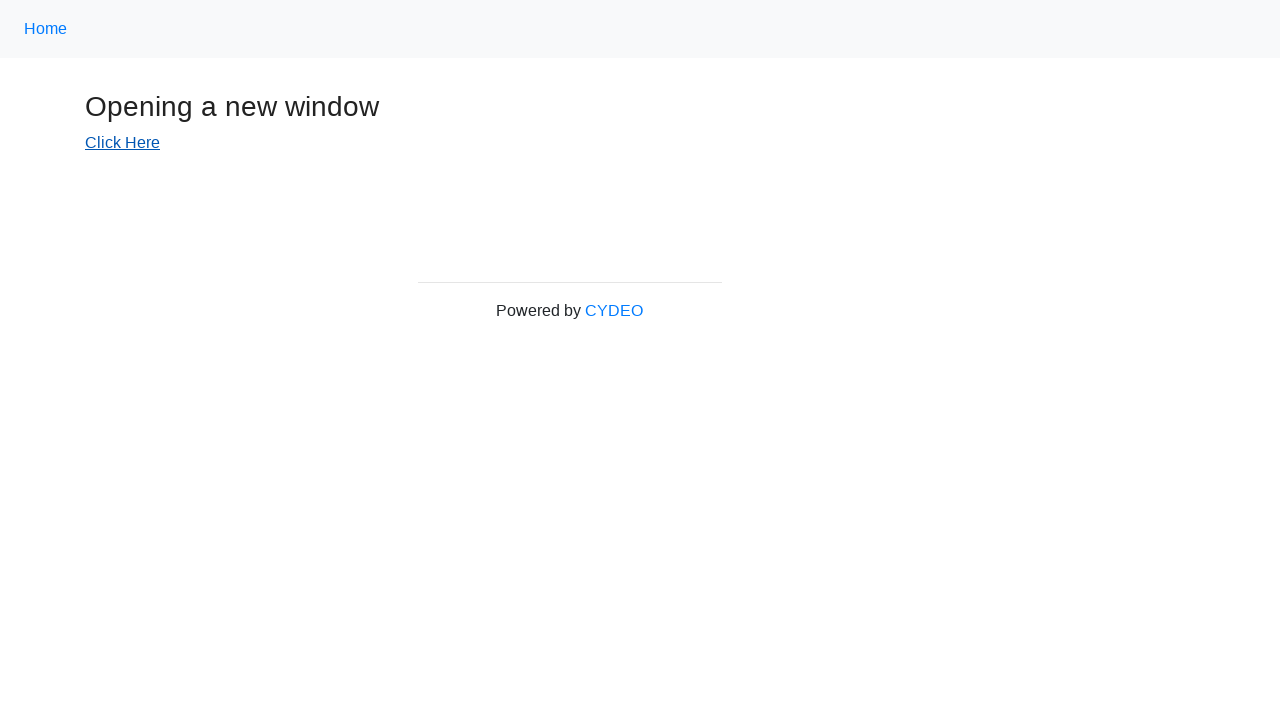

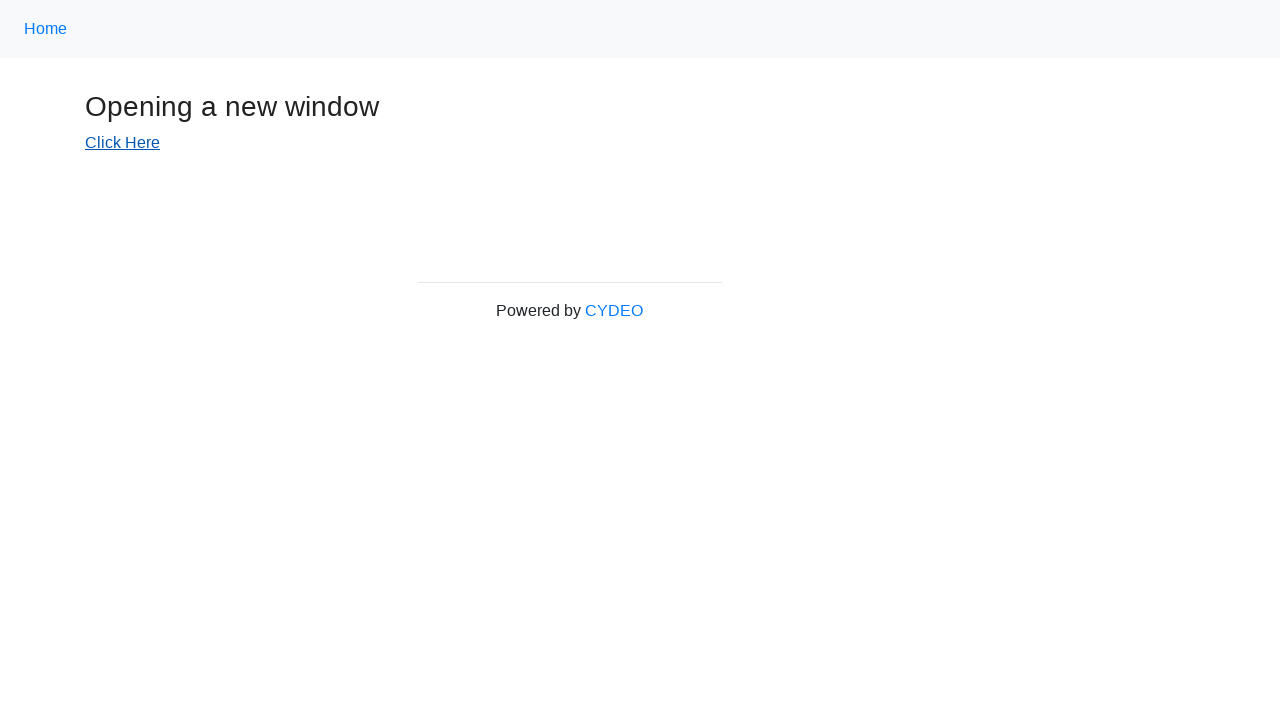